Tests registration error when phone number format is invalid.

Starting URL: https://hotel-example-site.takeyaqa.dev/ja/index.html

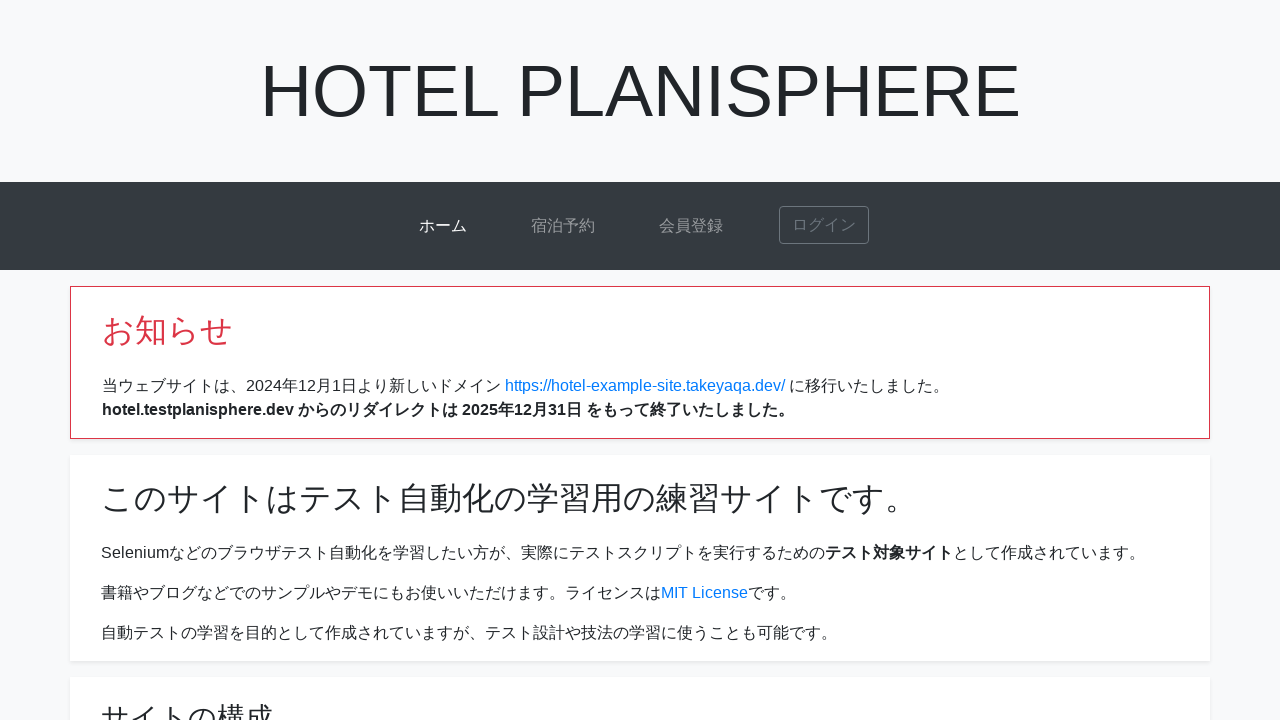

Clicked signup link at (691, 226) on a[href*="signup"]
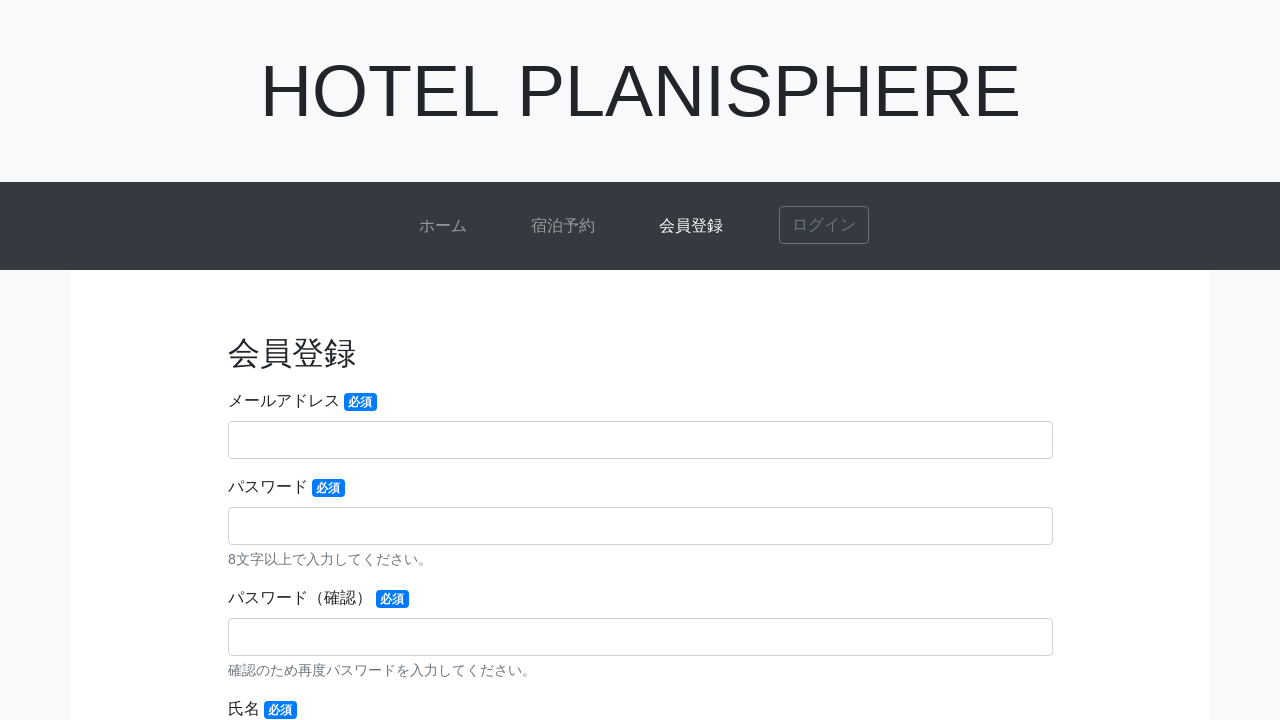

Signup page loaded
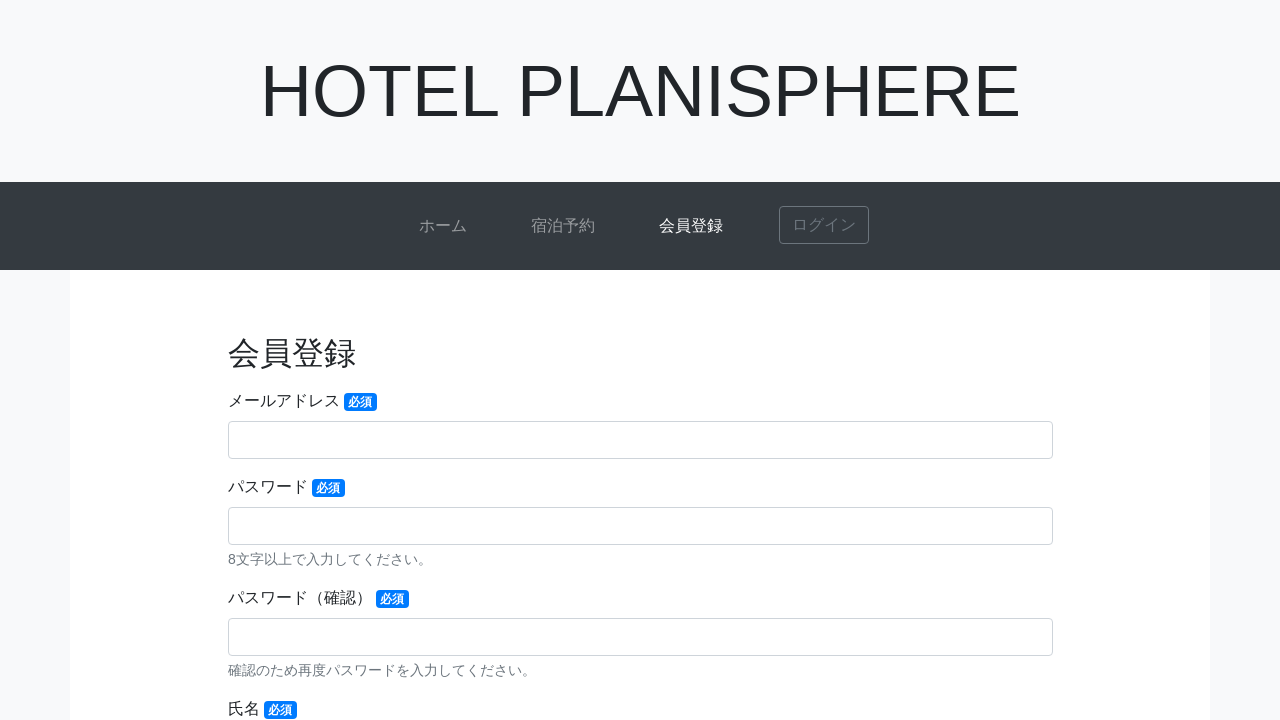

Filled phone number field with invalid format 'qwertyuiopa' on input[name="tel"], #tel
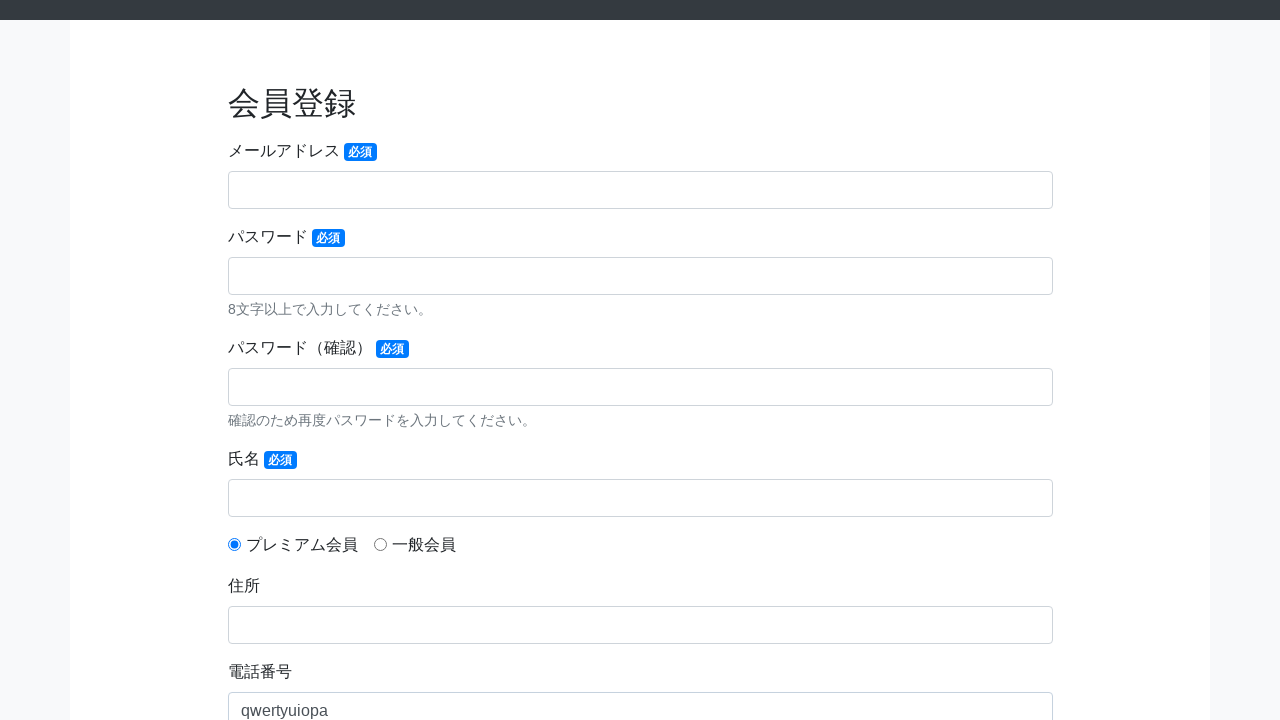

Clicked submit button at (640, 477) on button[type="submit"]
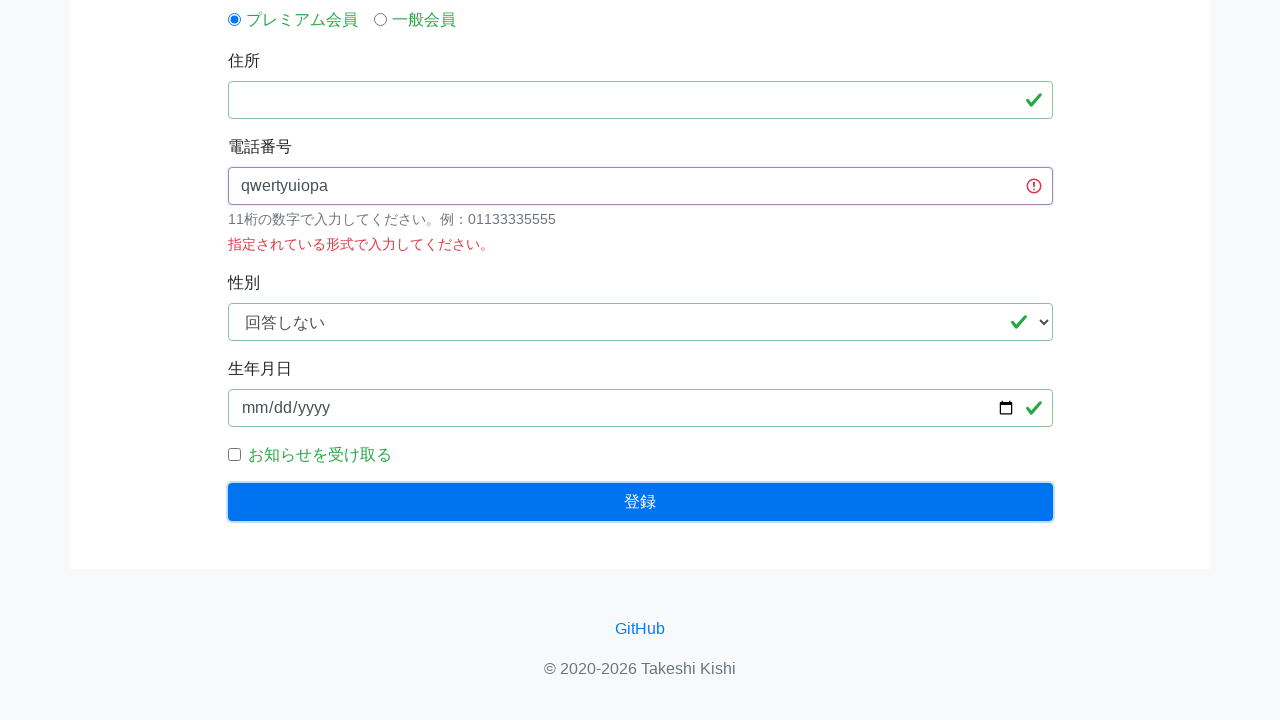

Phone format error message appeared: '指定されている形式で入力してください。'
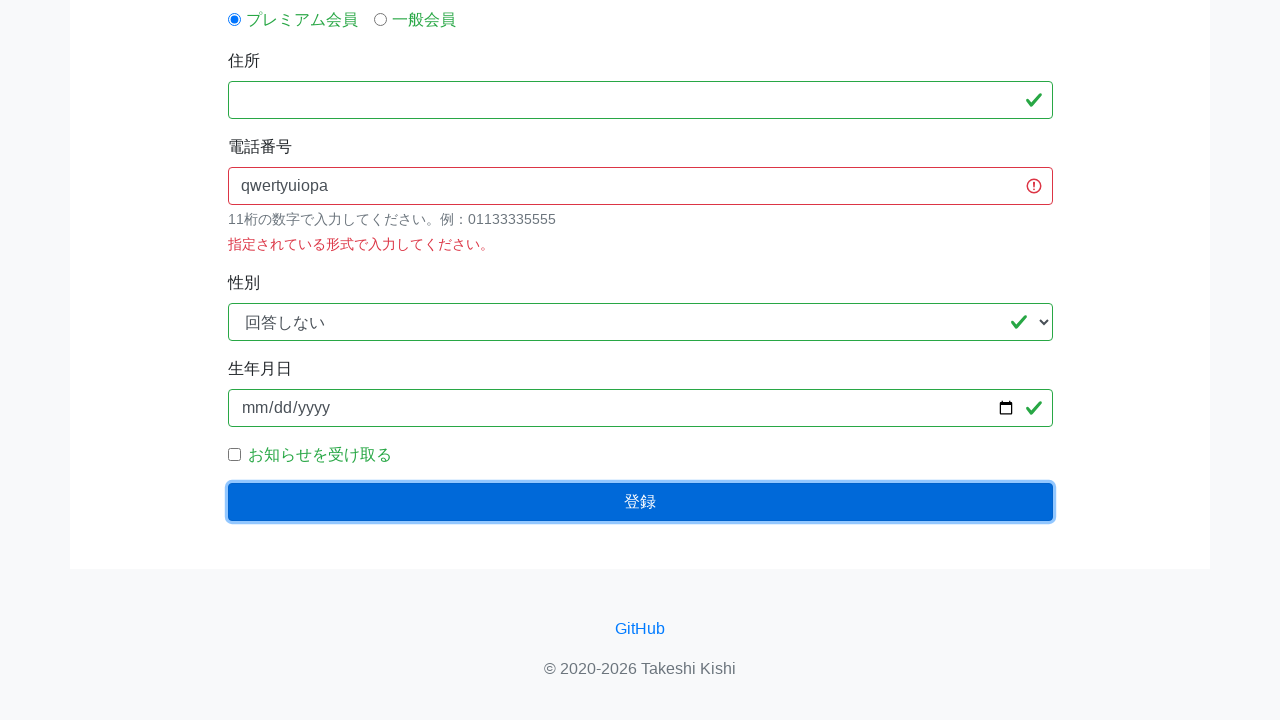

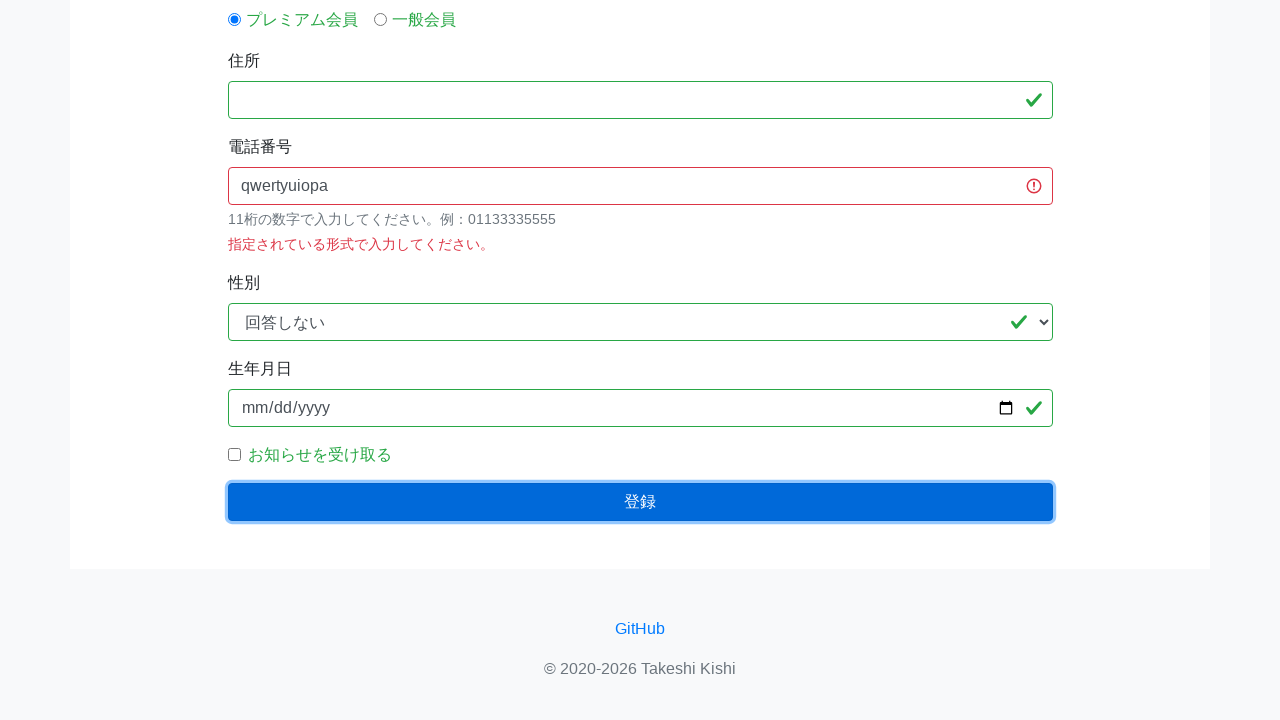